Tests different types of JavaScript alerts including simple alerts, confirmation dialogs, and prompt dialogs with text input

Starting URL: http://demo.automationtesting.in/Alerts.html

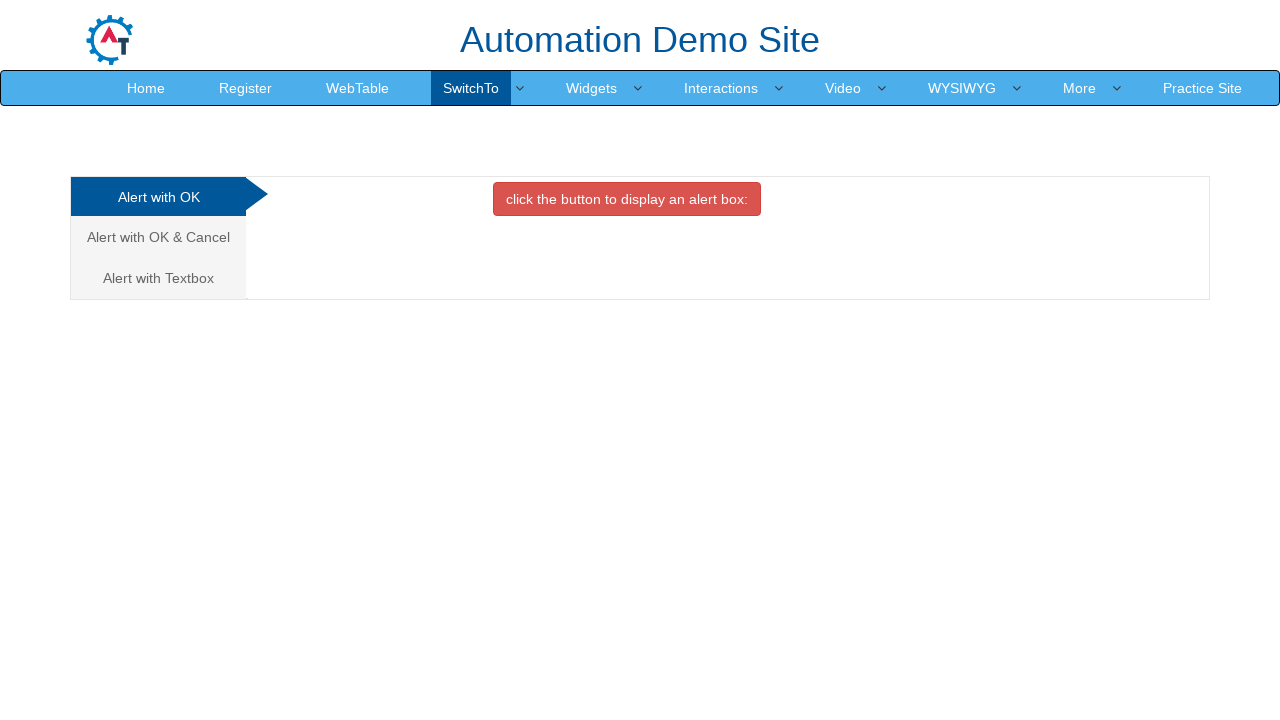

Clicked the first alert button (simple alert) at (627, 199) on .btn.btn-danger
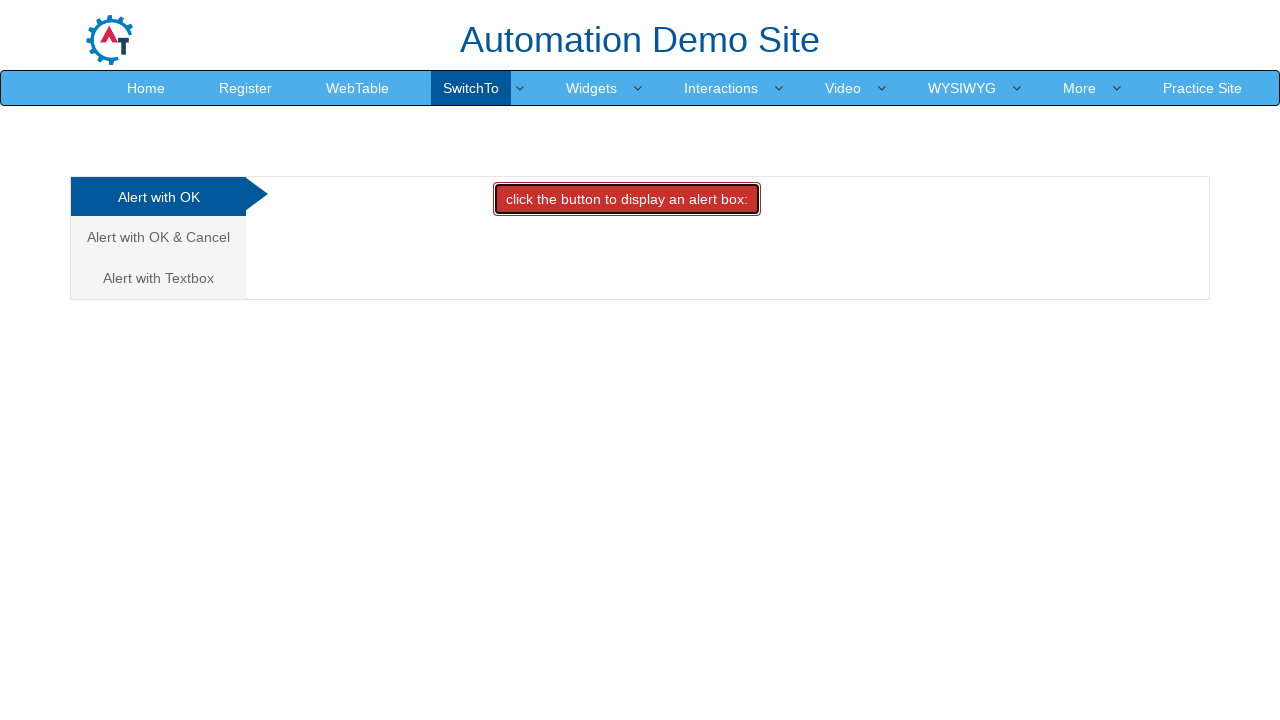

Set up dialog handler to accept alerts
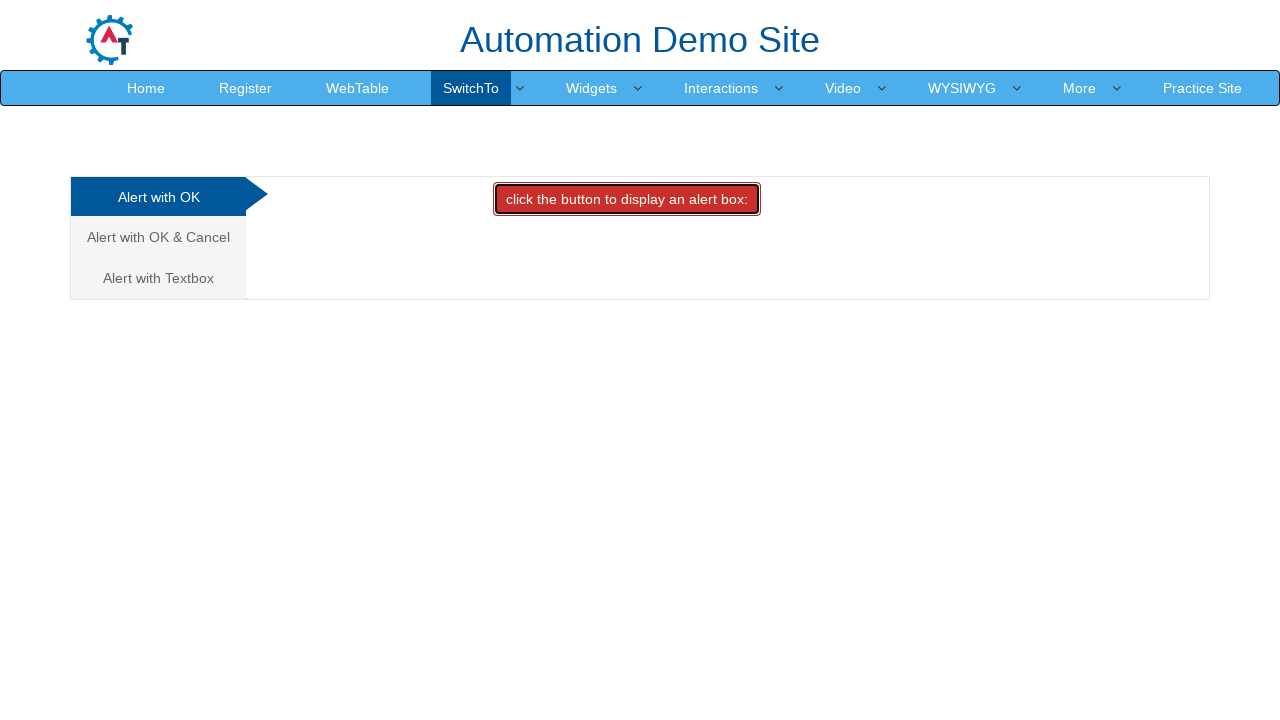

Waited 500ms for alert to be processed
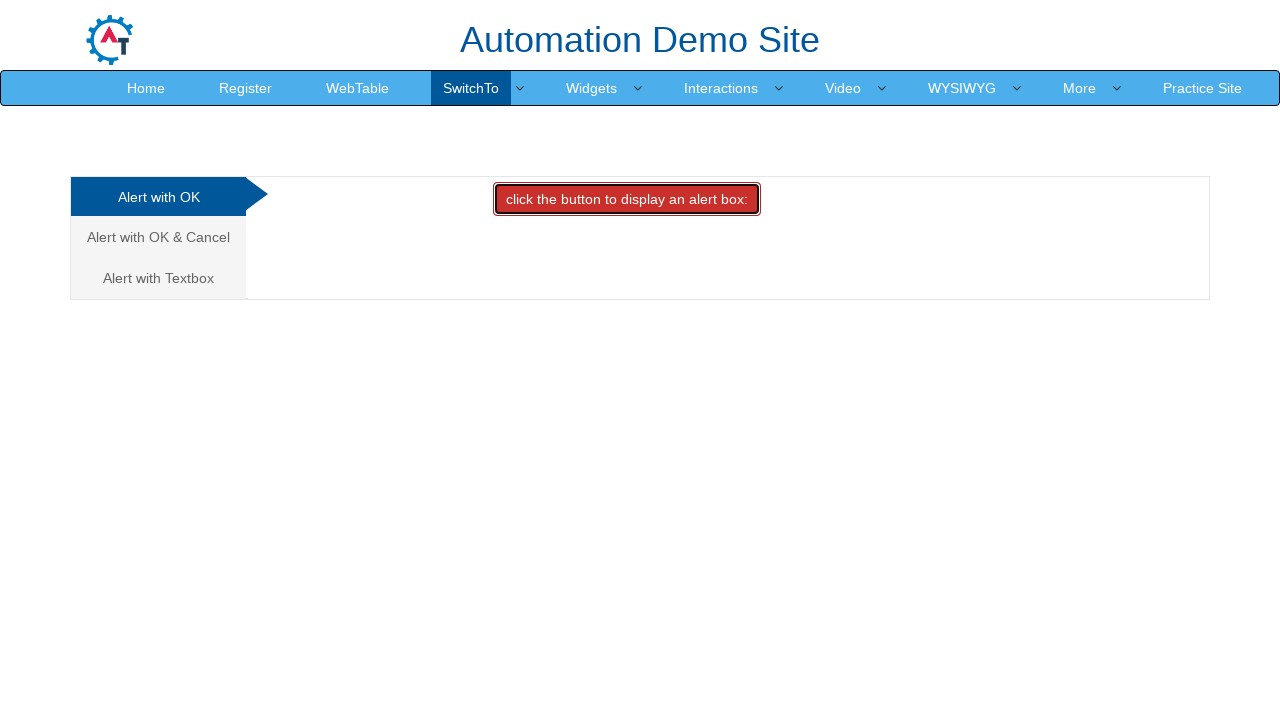

Navigated to confirmation alert tab at (158, 237) on (//a[@class='analystic'])[2]
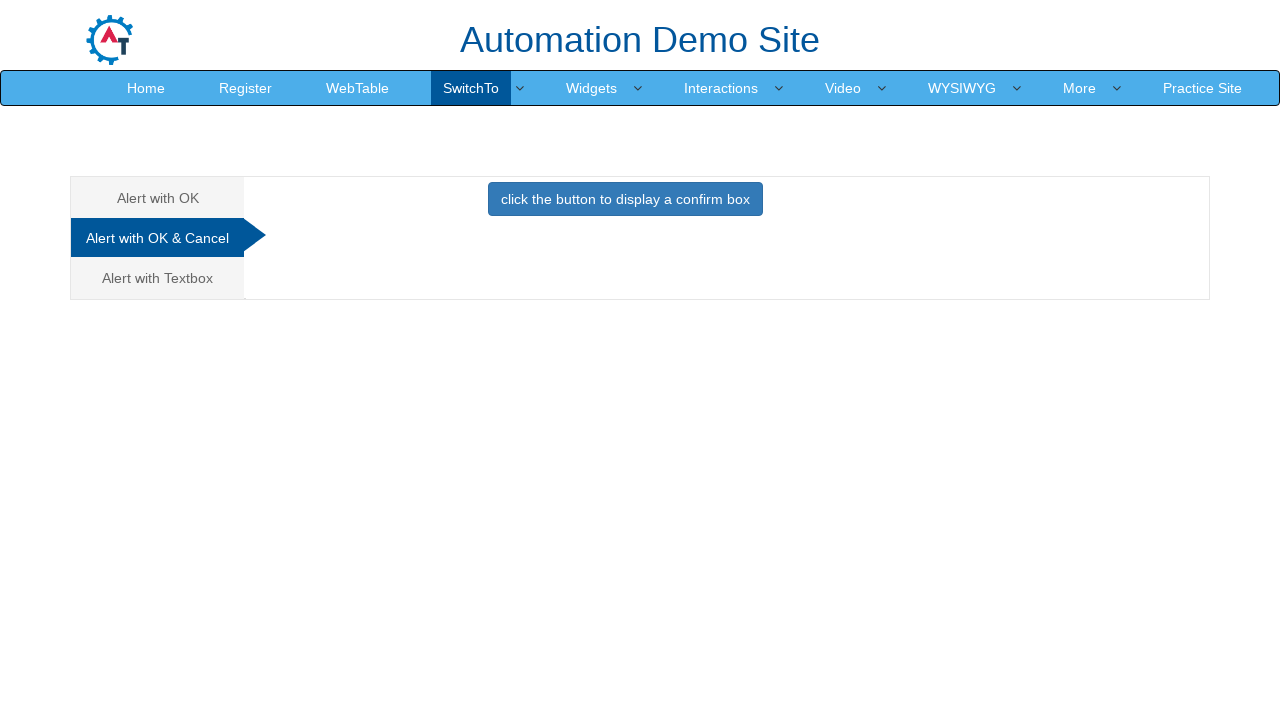

Clicked confirmation alert button at (625, 199) on .btn.btn-primary
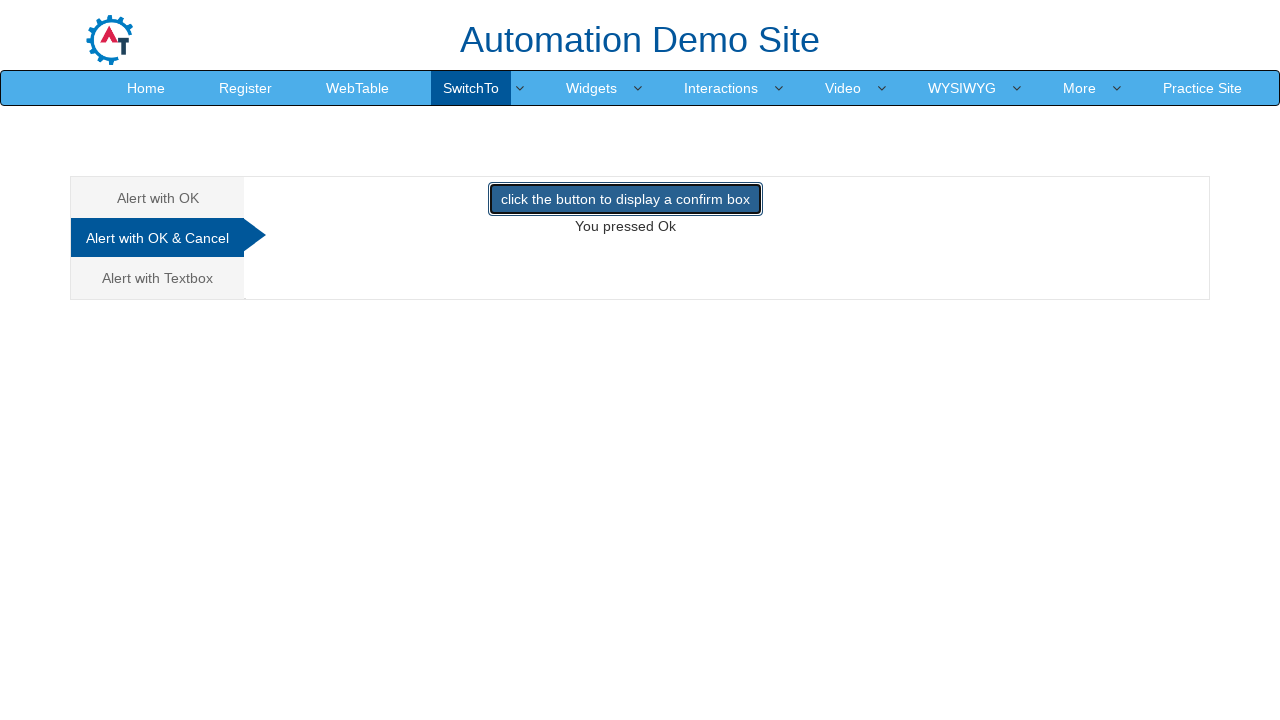

Set up dialog handler to dismiss confirmation alert
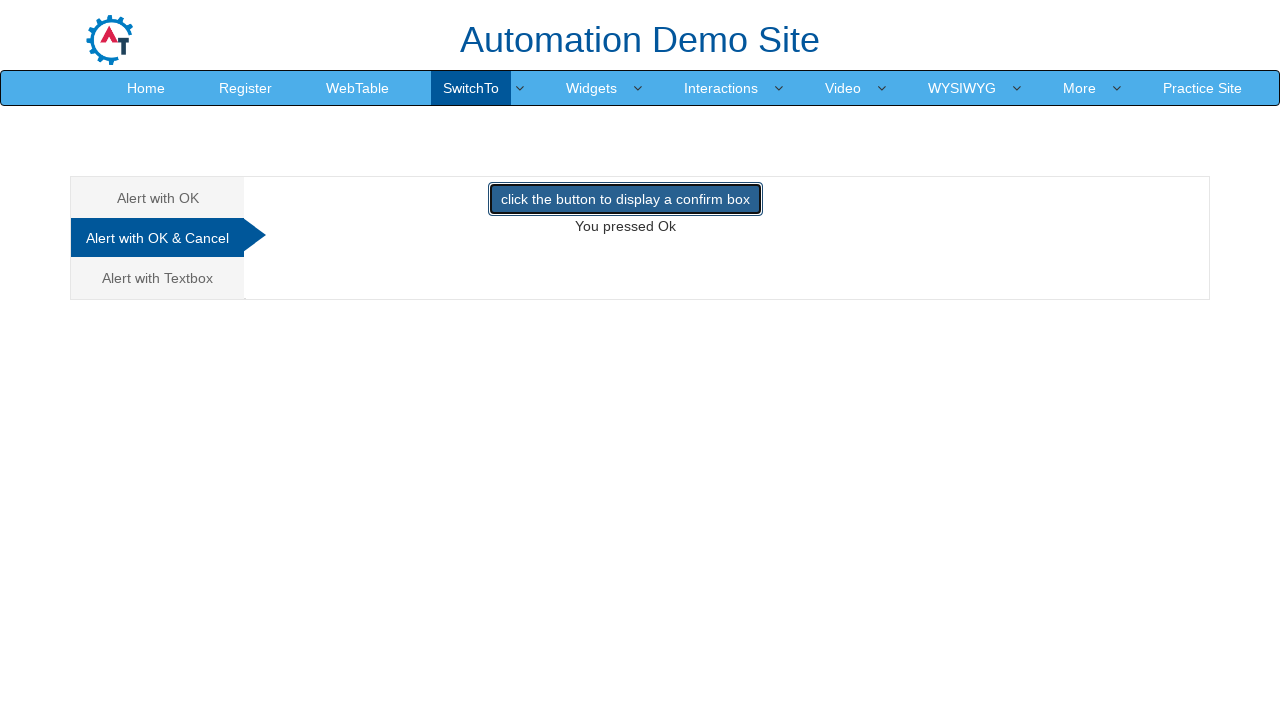

Waited 1000ms for confirmation dialog to be processed
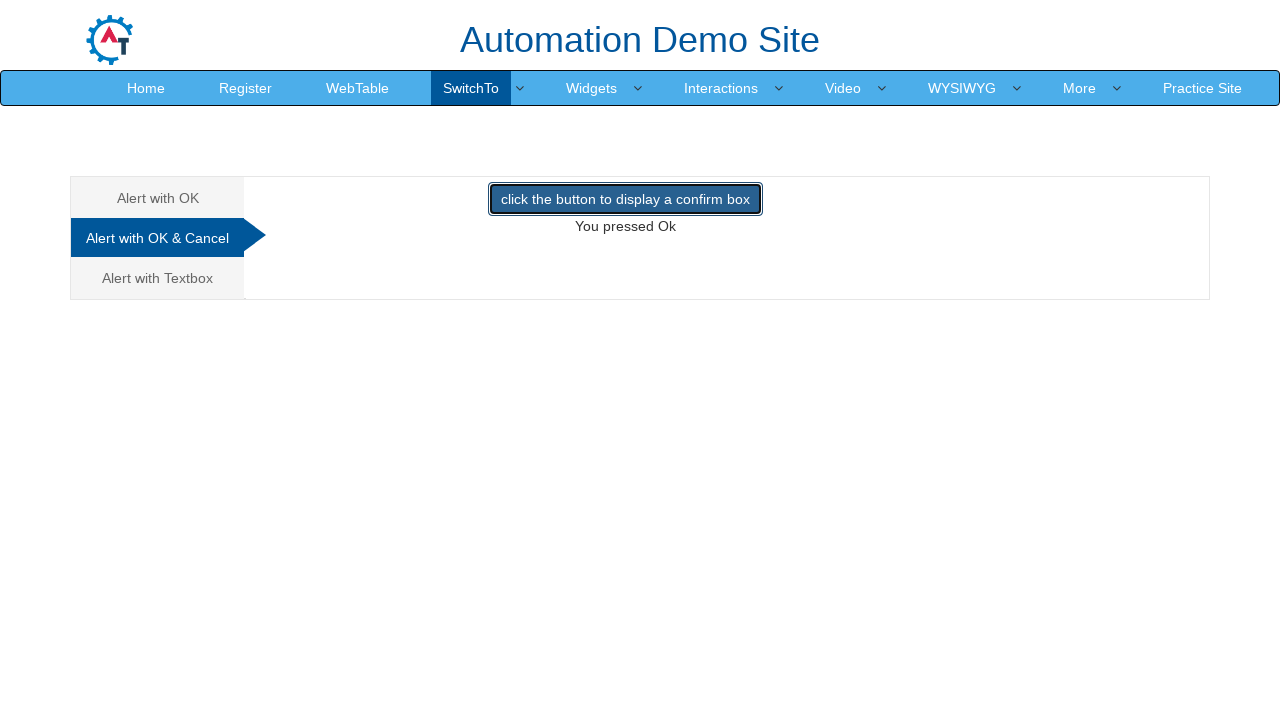

Located message element after dismissing confirmation
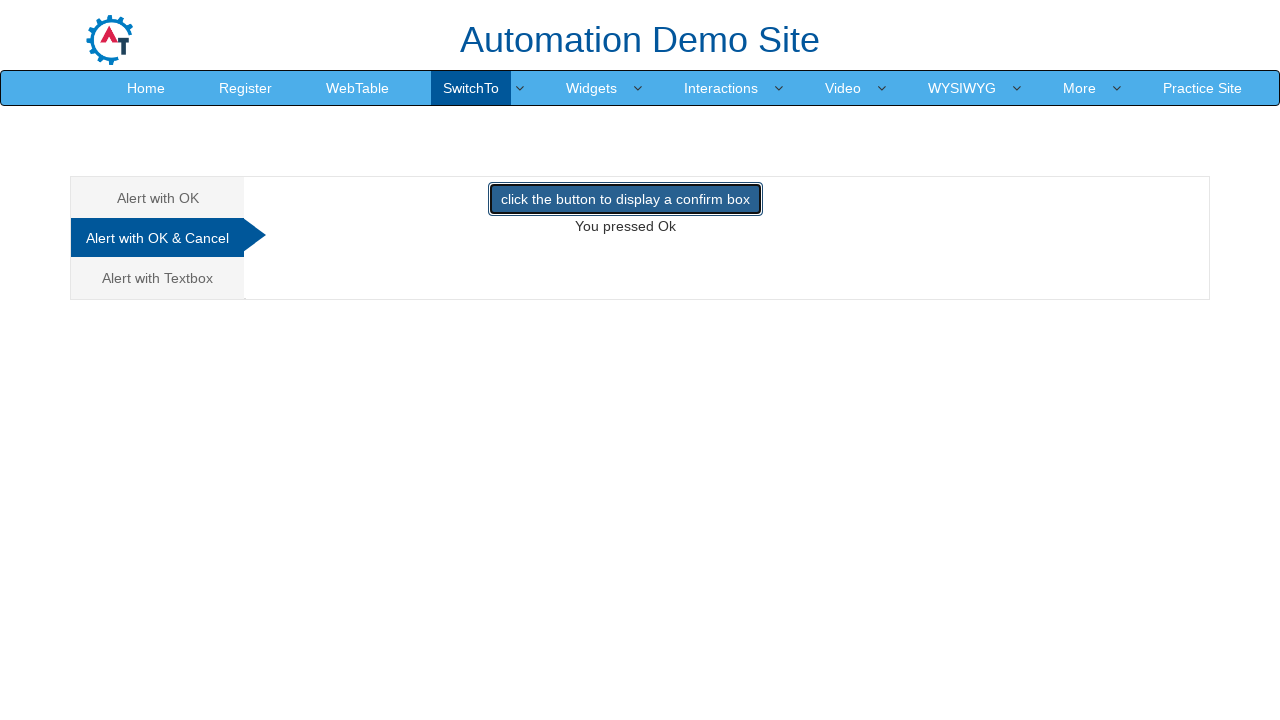

Printed message after dismissing confirmation: You pressed Ok
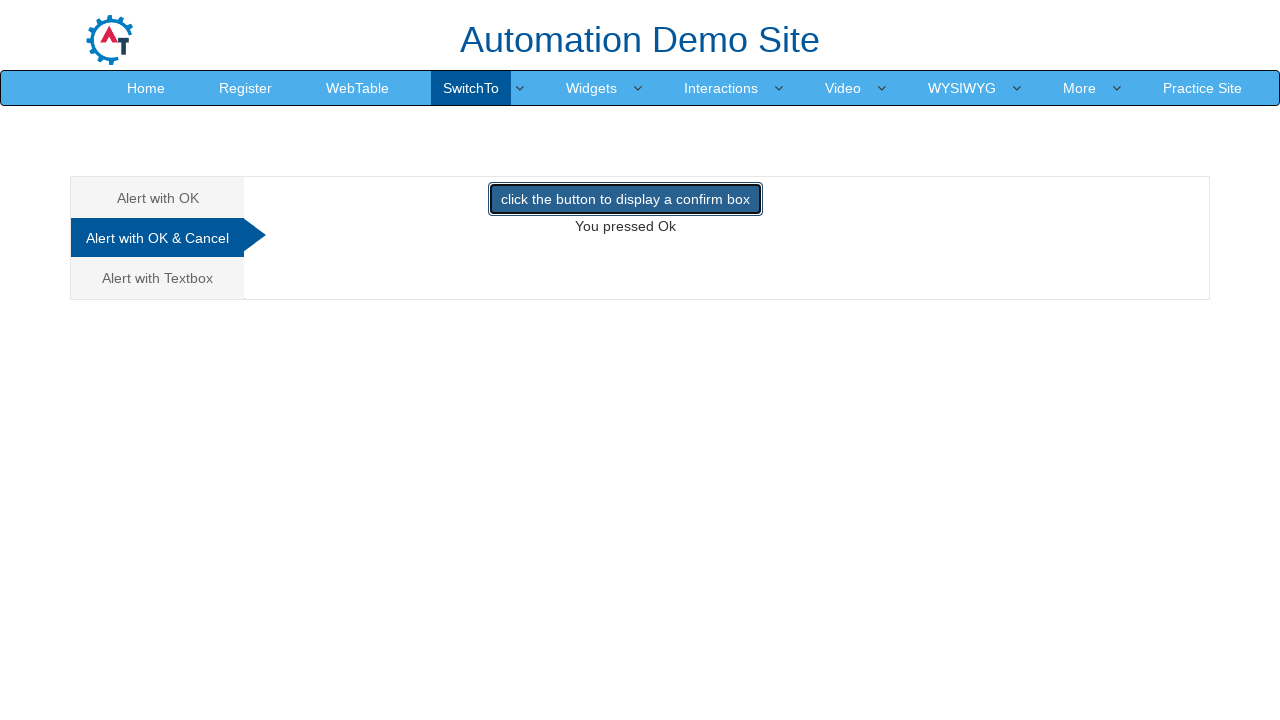

Navigated to prompt alert tab at (158, 278) on (//a[@class='analystic'])[3]
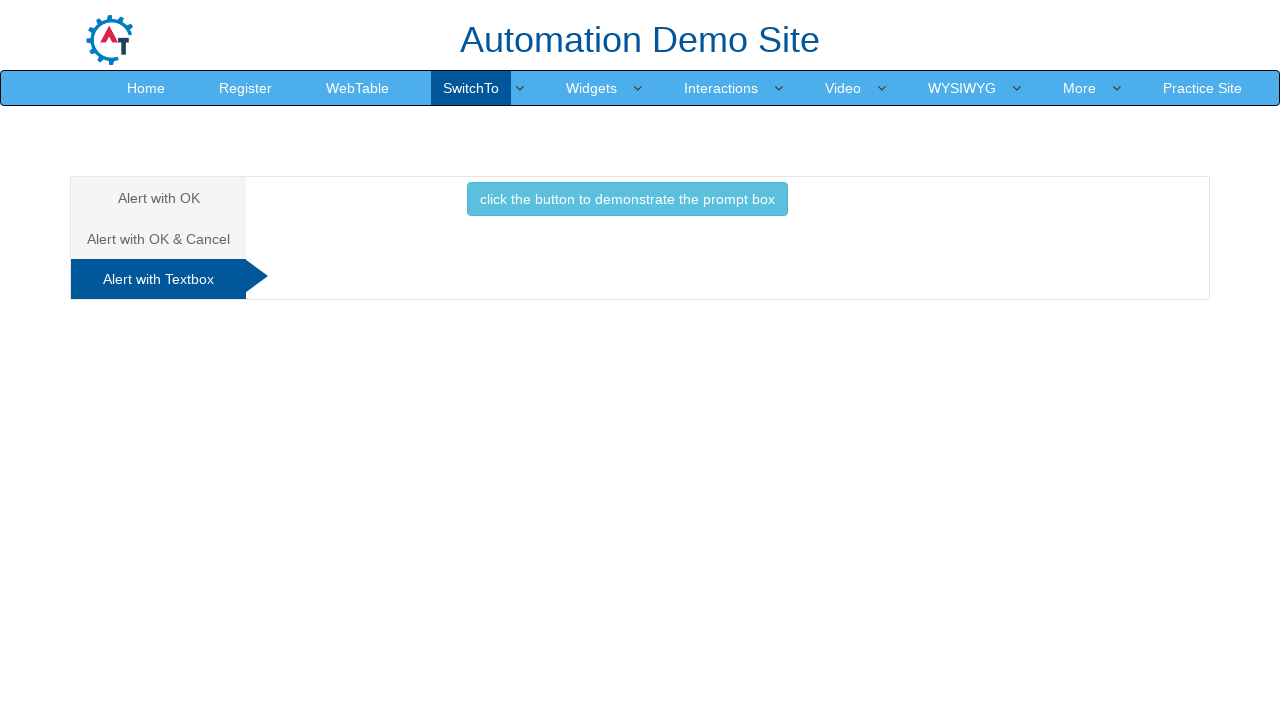

Clicked prompt alert button at (627, 199) on .btn.btn-info
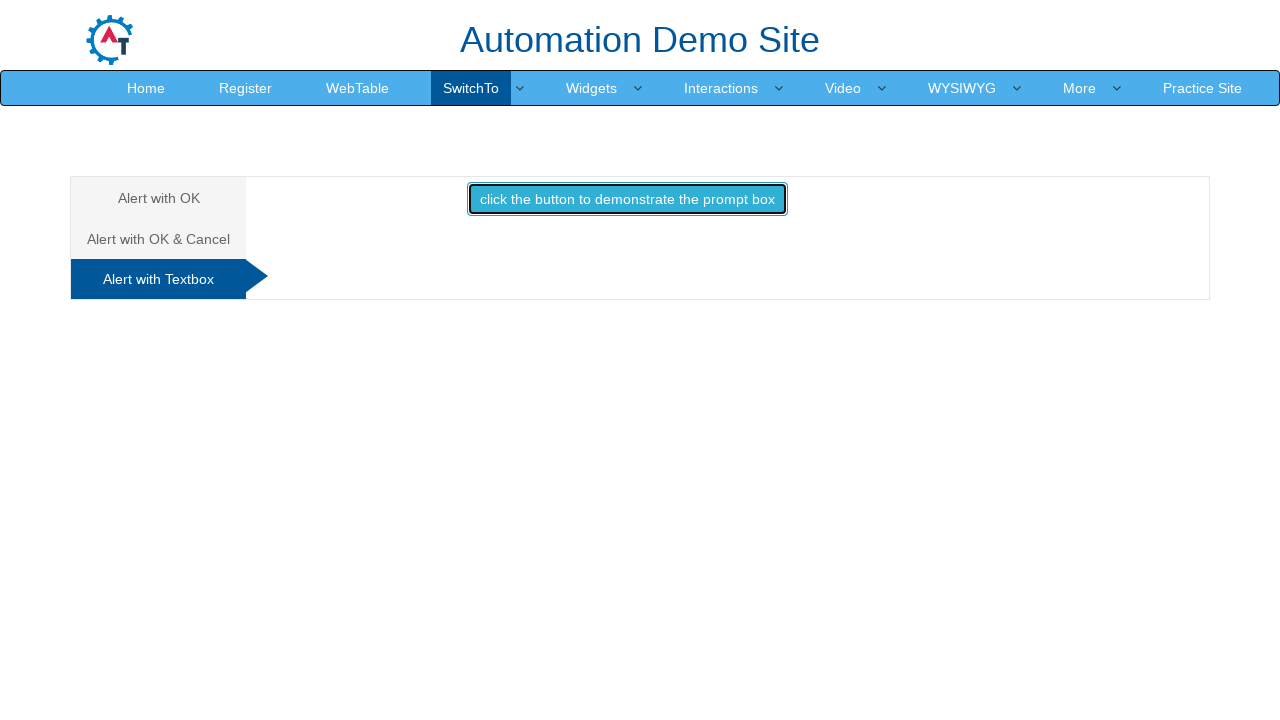

Set up dialog handler to accept prompt alert with text 'Faruk'
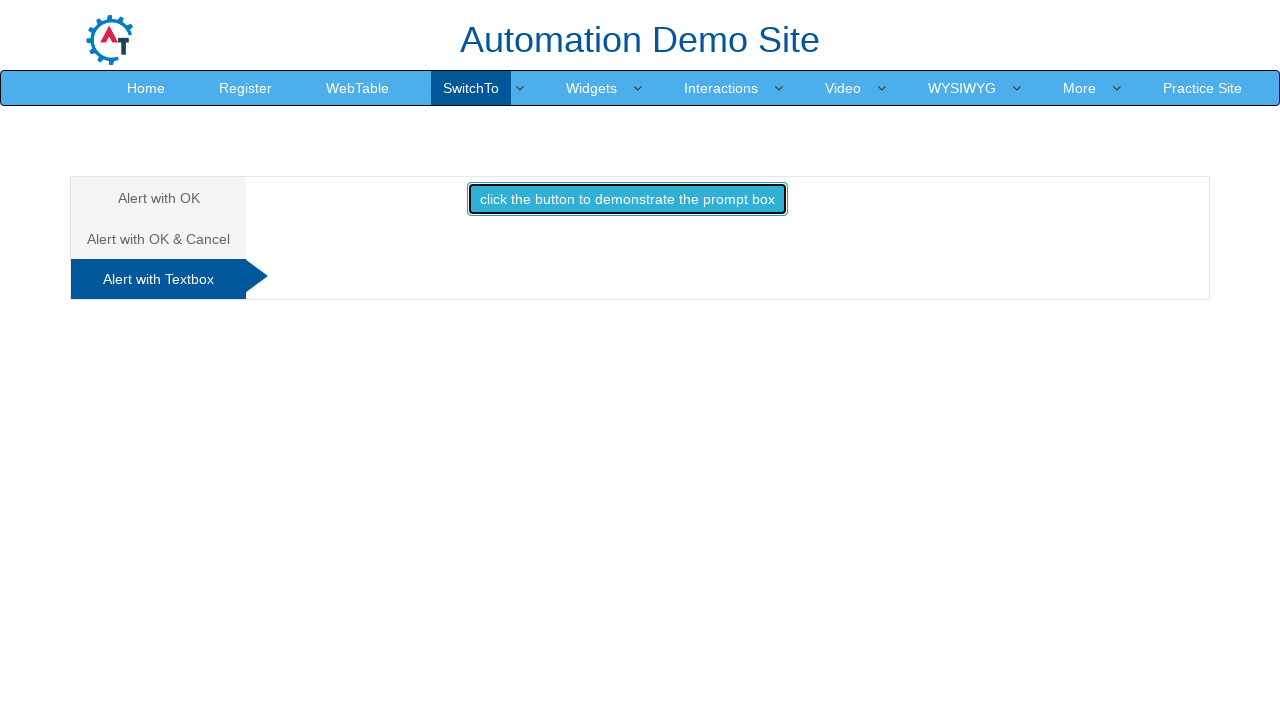

Retrieved final message after prompt dialog
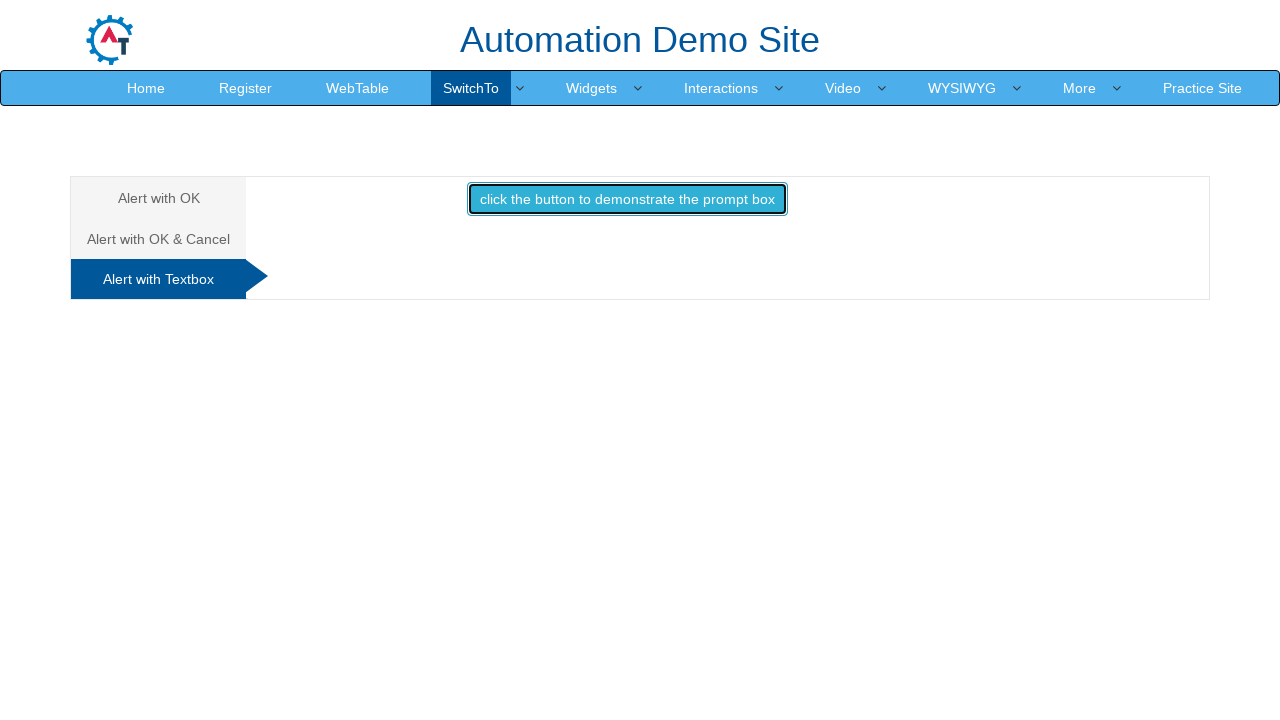

Printed final message: 
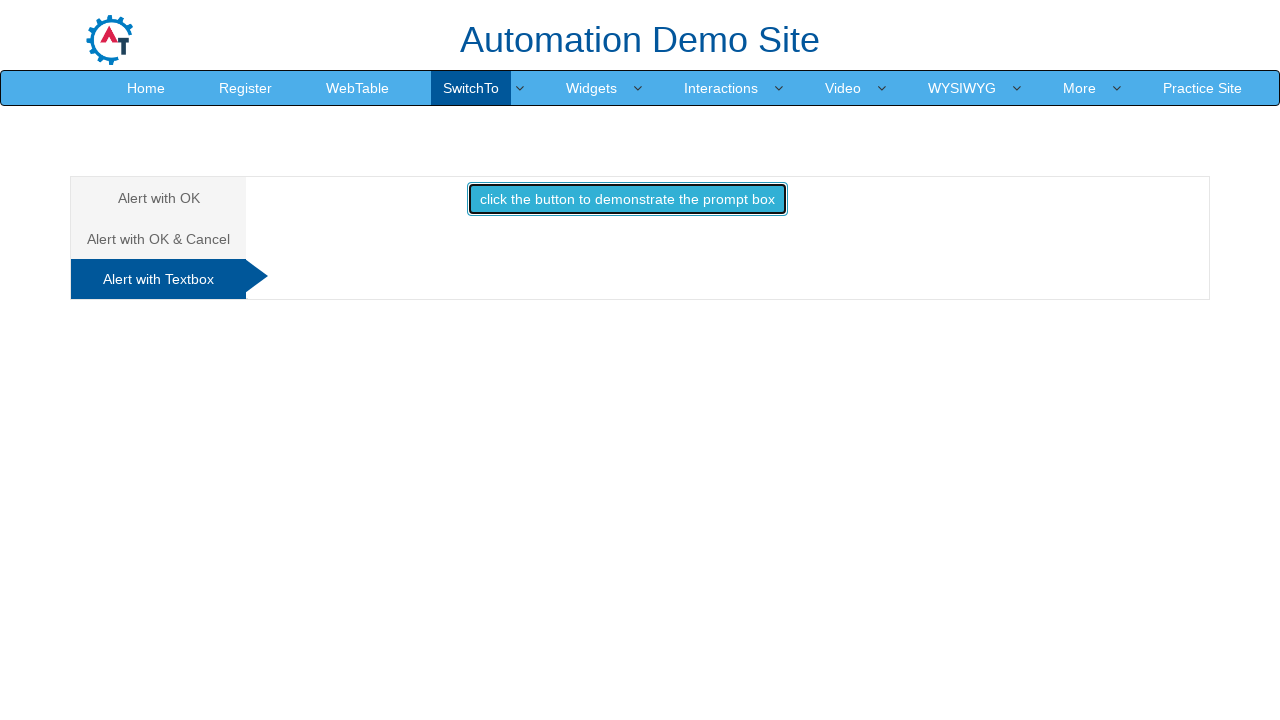

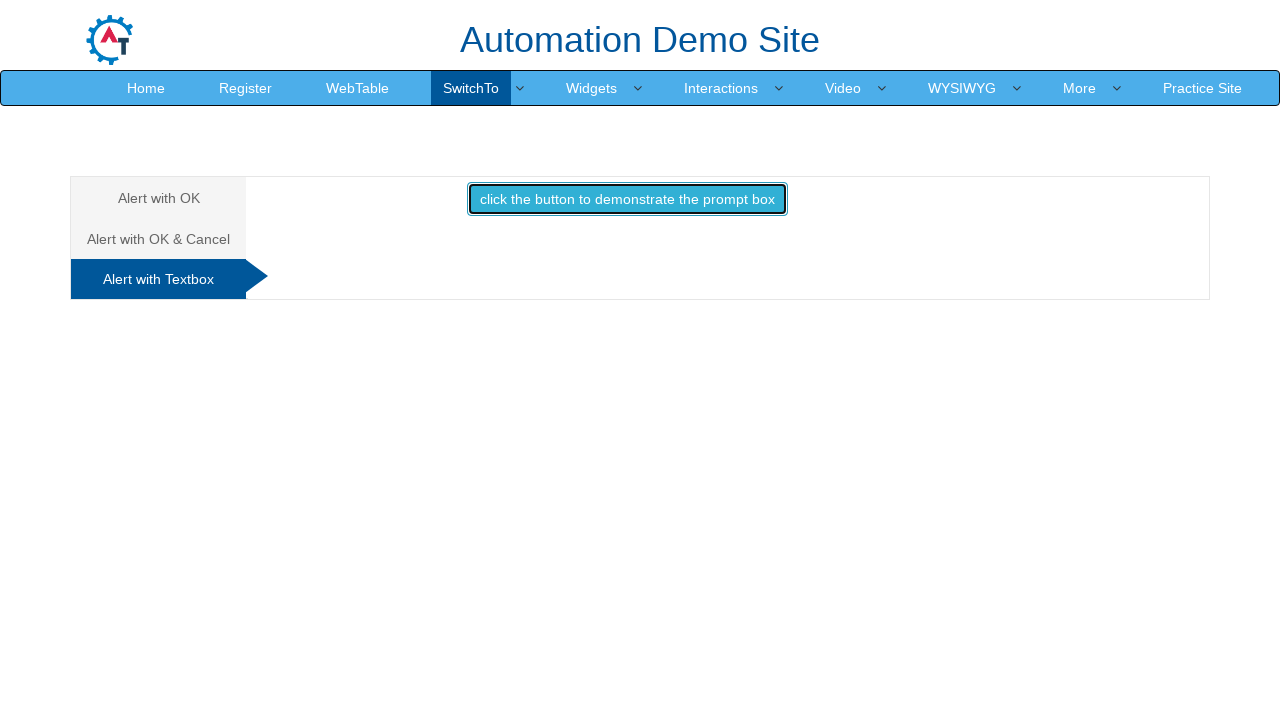